Tests e-commerce cart functionality by adding a book to cart, verifying cart counter and price, then checking subtotal and total on the cart page

Starting URL: https://practice.automationtesting.in

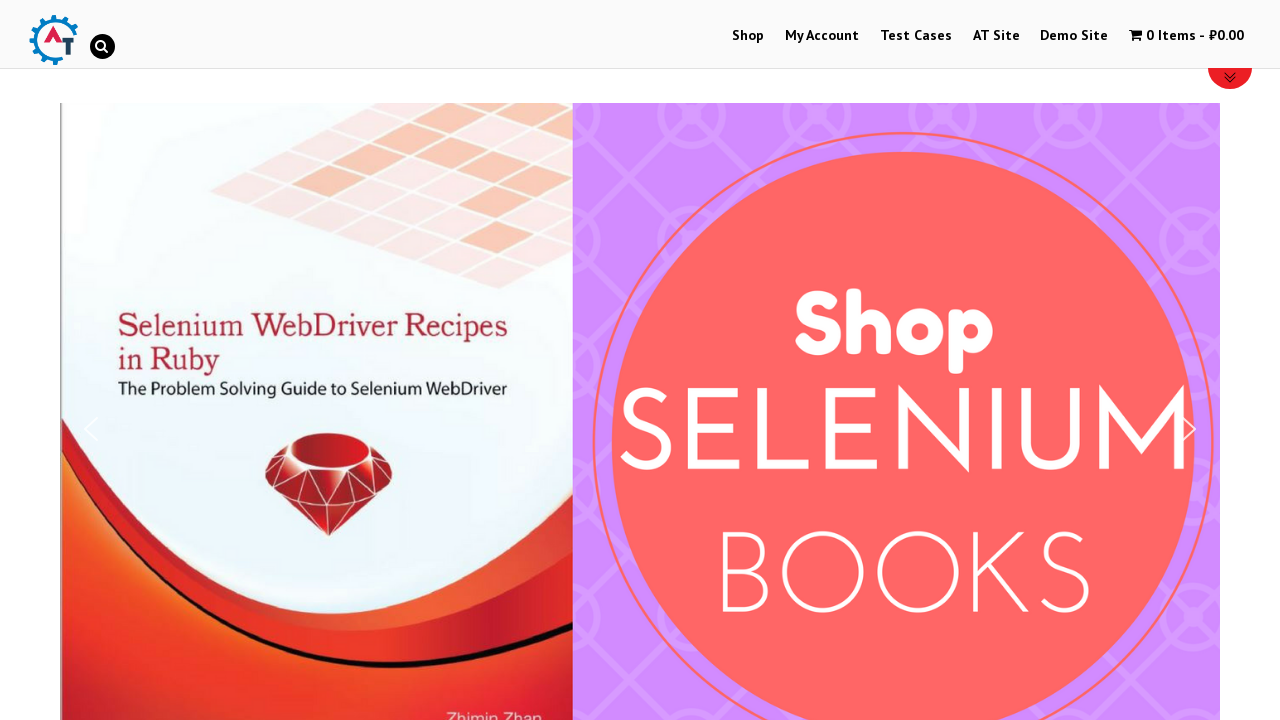

Clicked on Shop tab at (748, 36) on a:text('Shop')
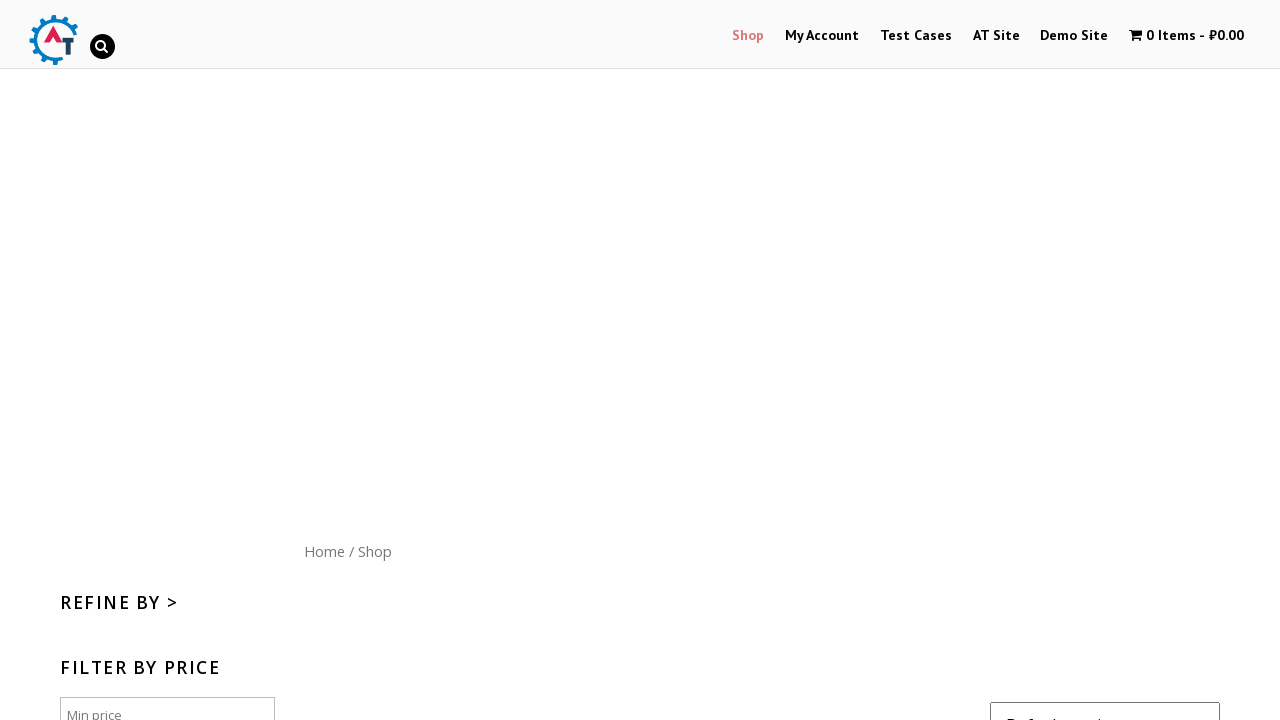

Clicked on HTML5 WebApp Development book at (1115, 401) on li.post-182.product.product-type-simple > a.woocommerce-LoopProduct-link
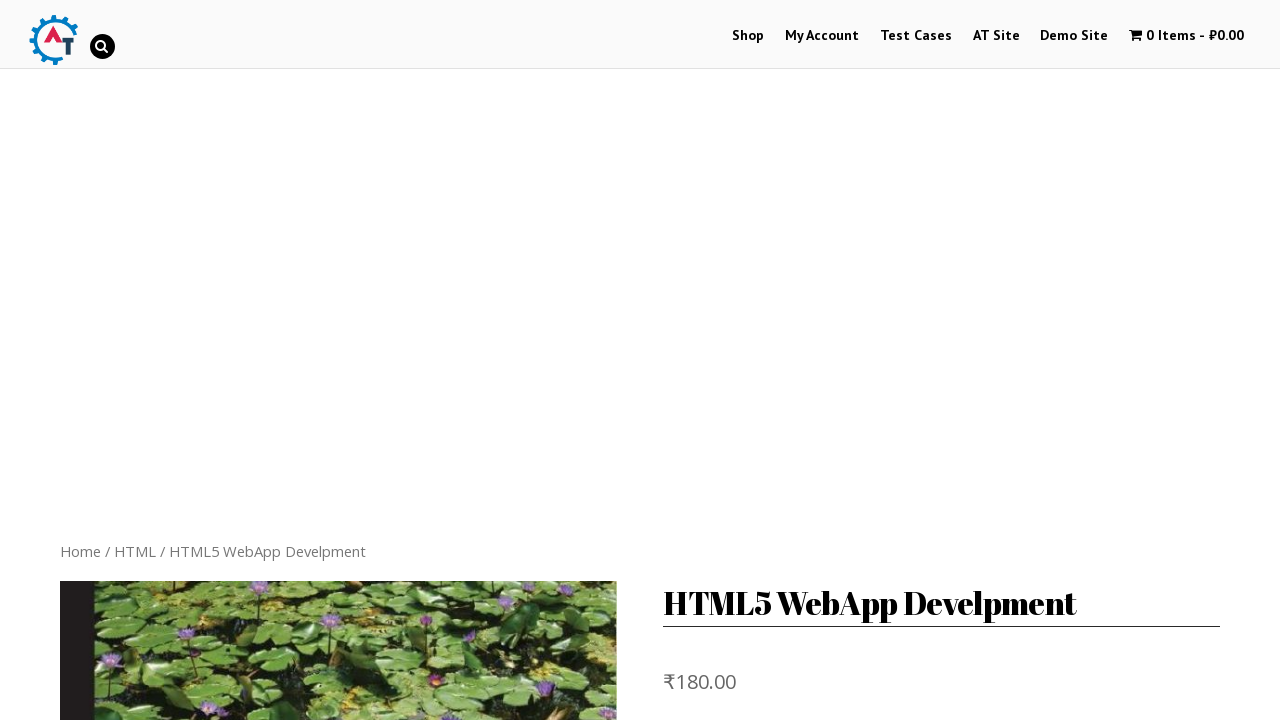

Clicked Add to Cart button at (812, 361) on button.single_add_to_cart_button
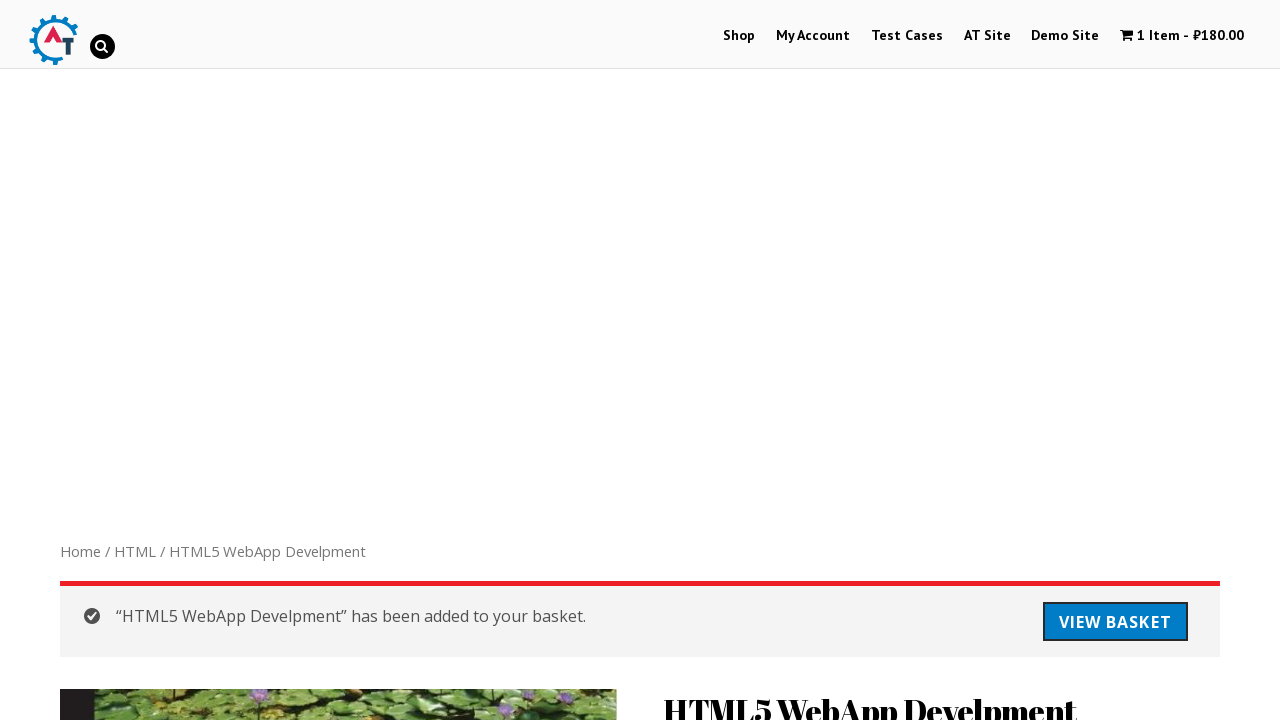

Cart contents selector loaded
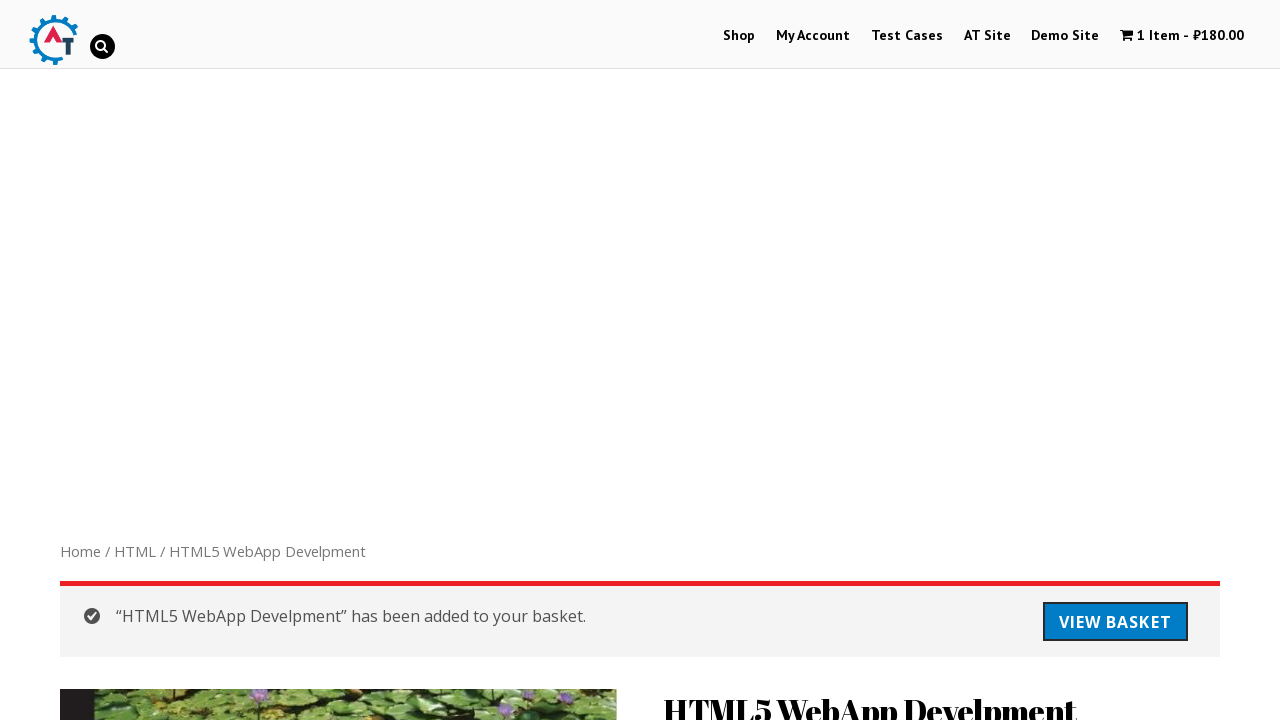

Retrieved cart items count: 1 item
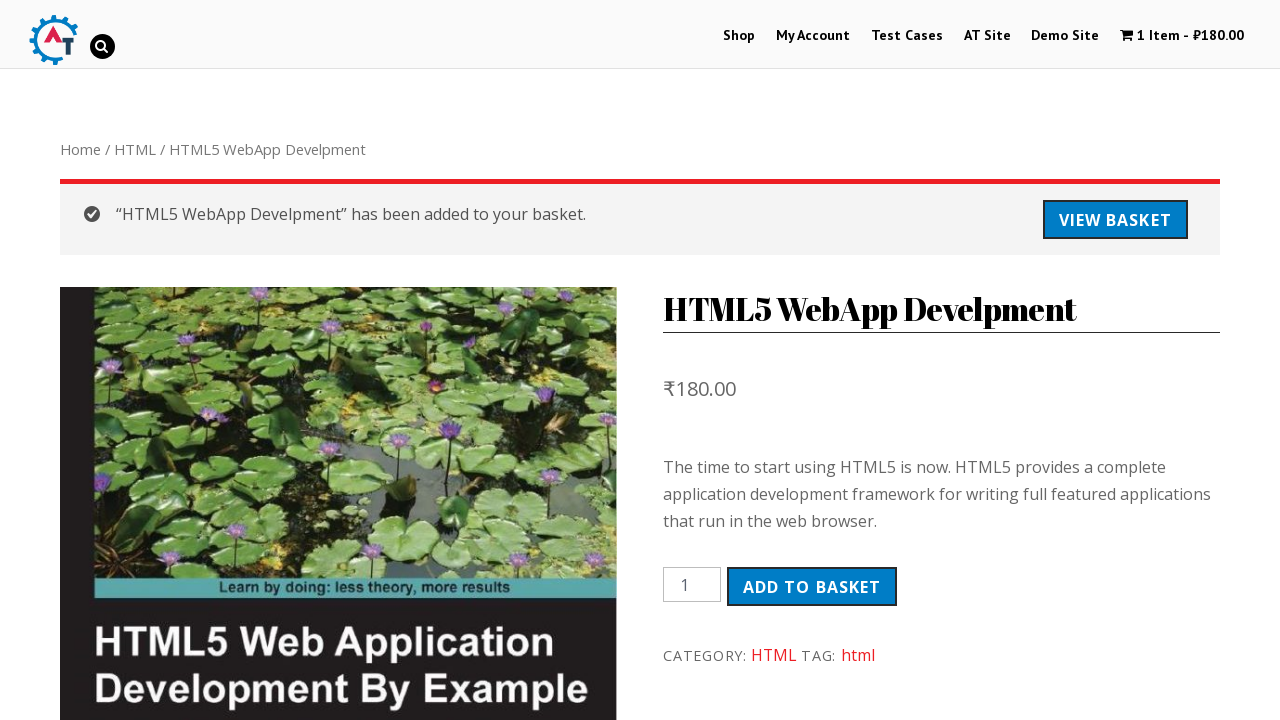

Retrieved cart price: ₹180.00
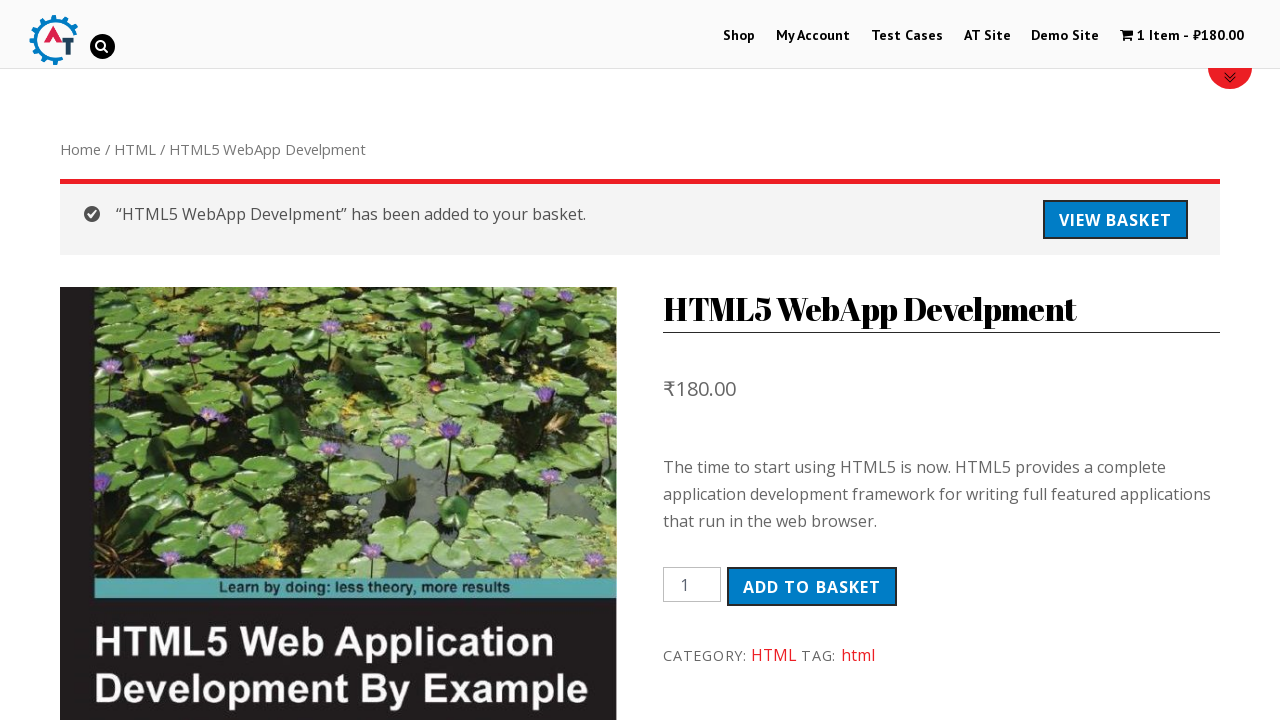

Verified cart contains 1 item
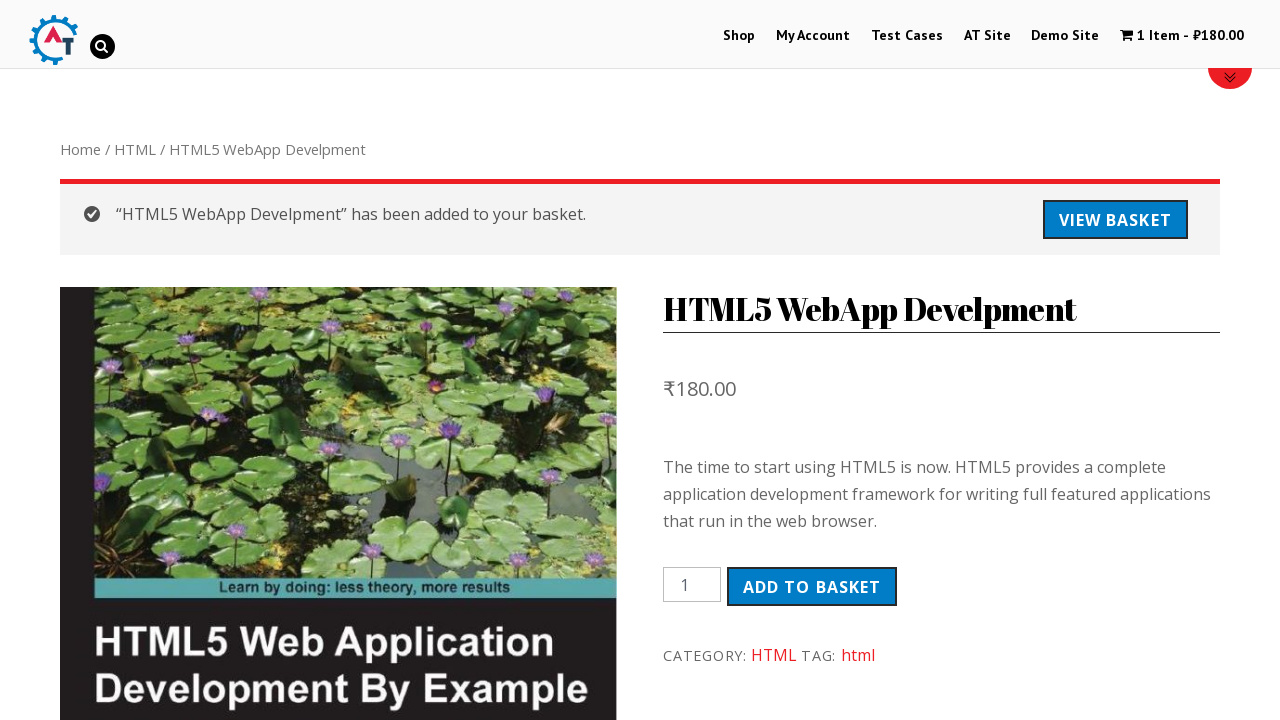

Verified cart price is ₹180.00
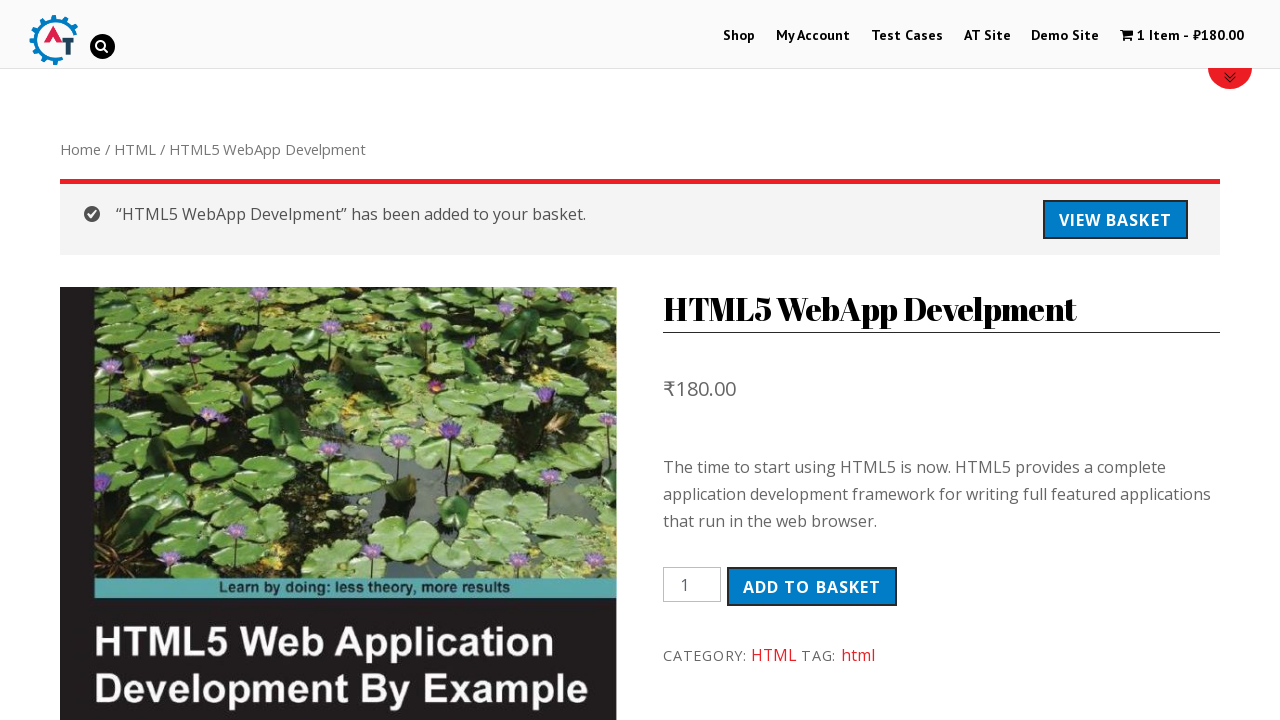

Clicked button to go to cart page at (1115, 220) on a.button.wc-forward
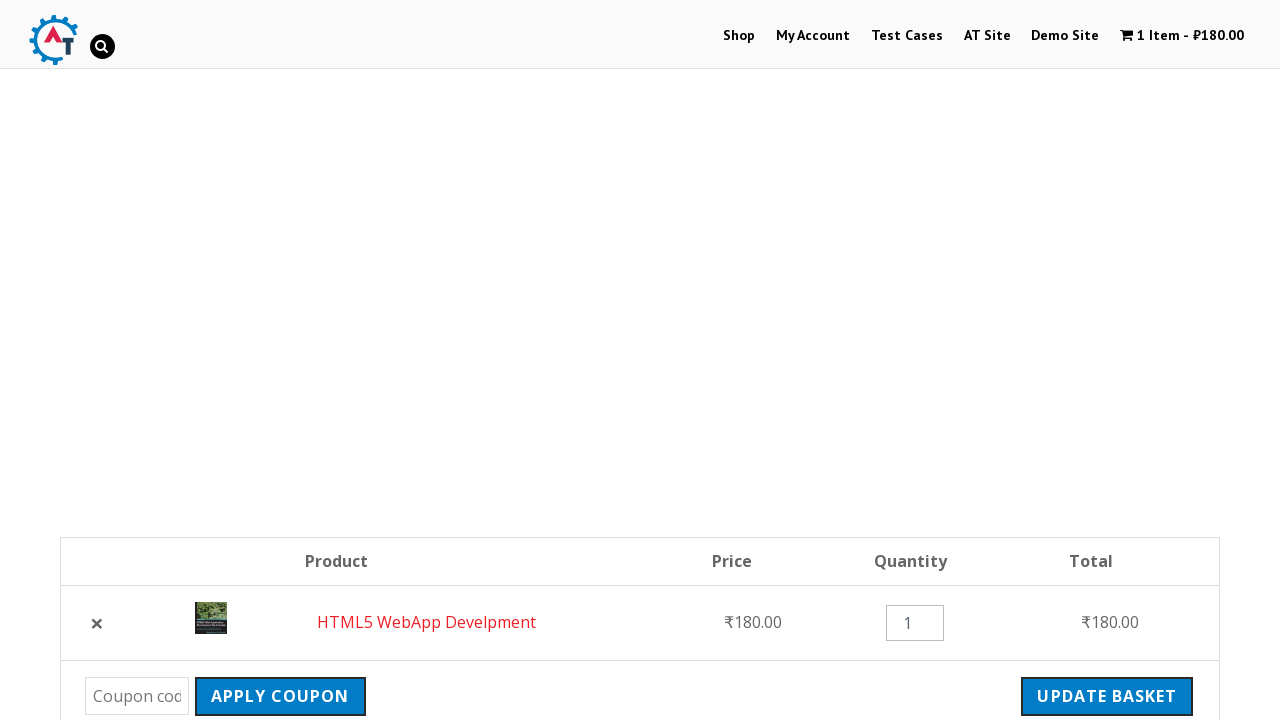

Cart subtotal element loaded
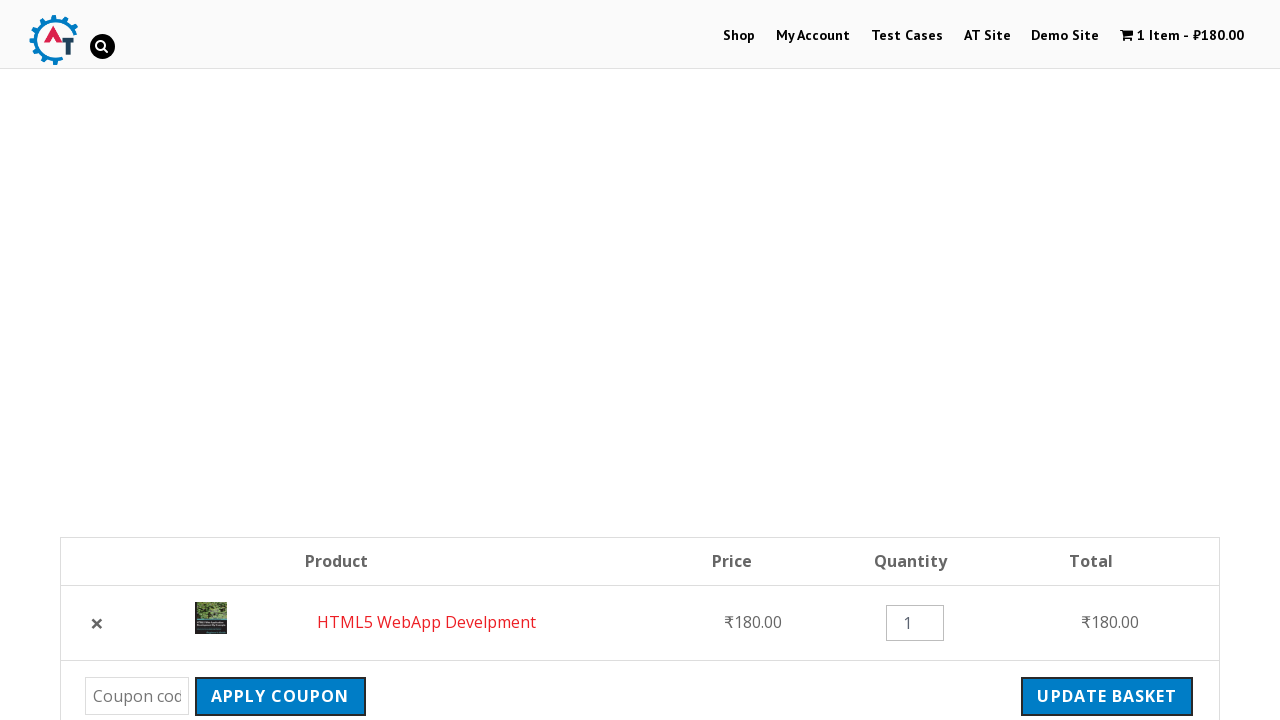

Retrieved cart subtotal: ₹180.00
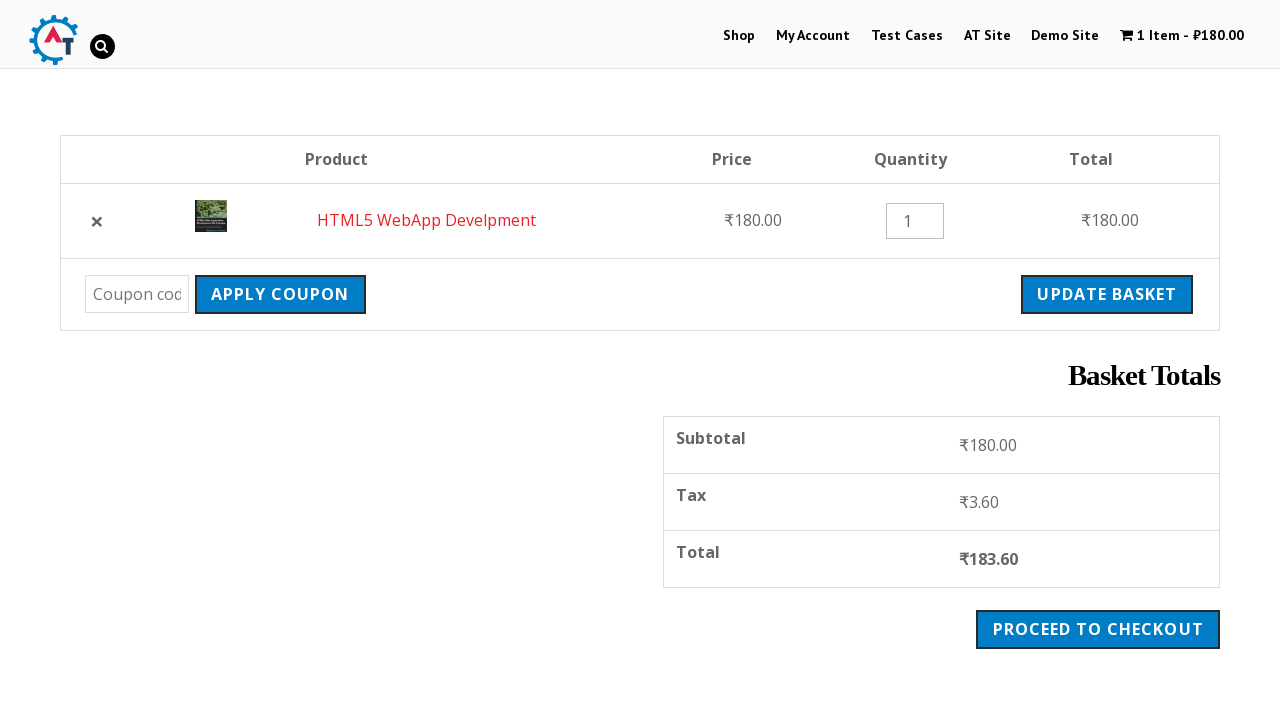

Cart total element loaded
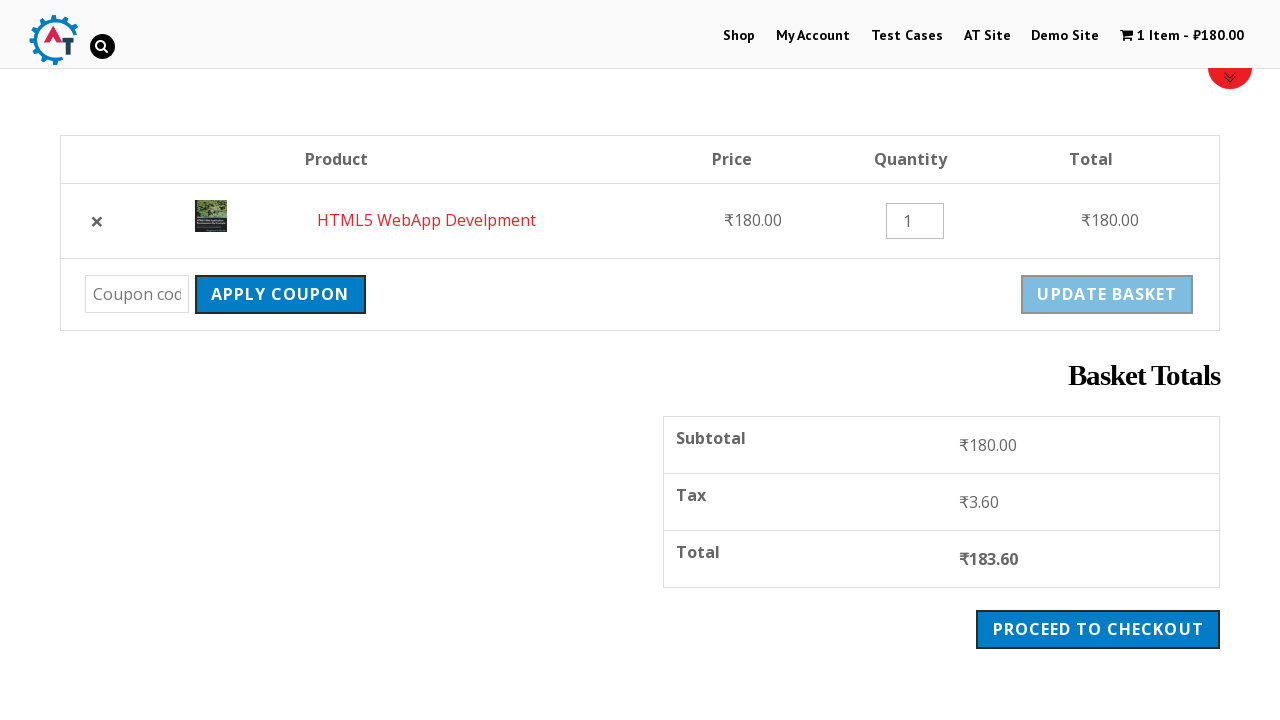

Retrieved cart total: ₹183.60
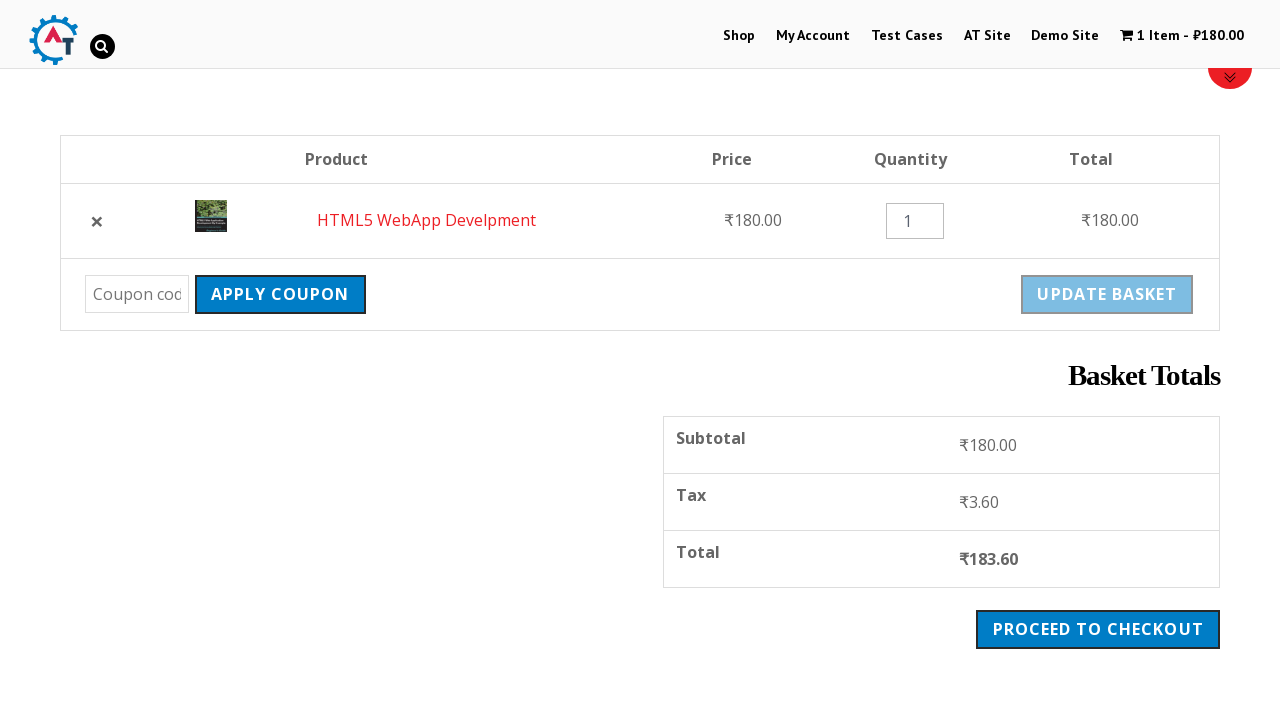

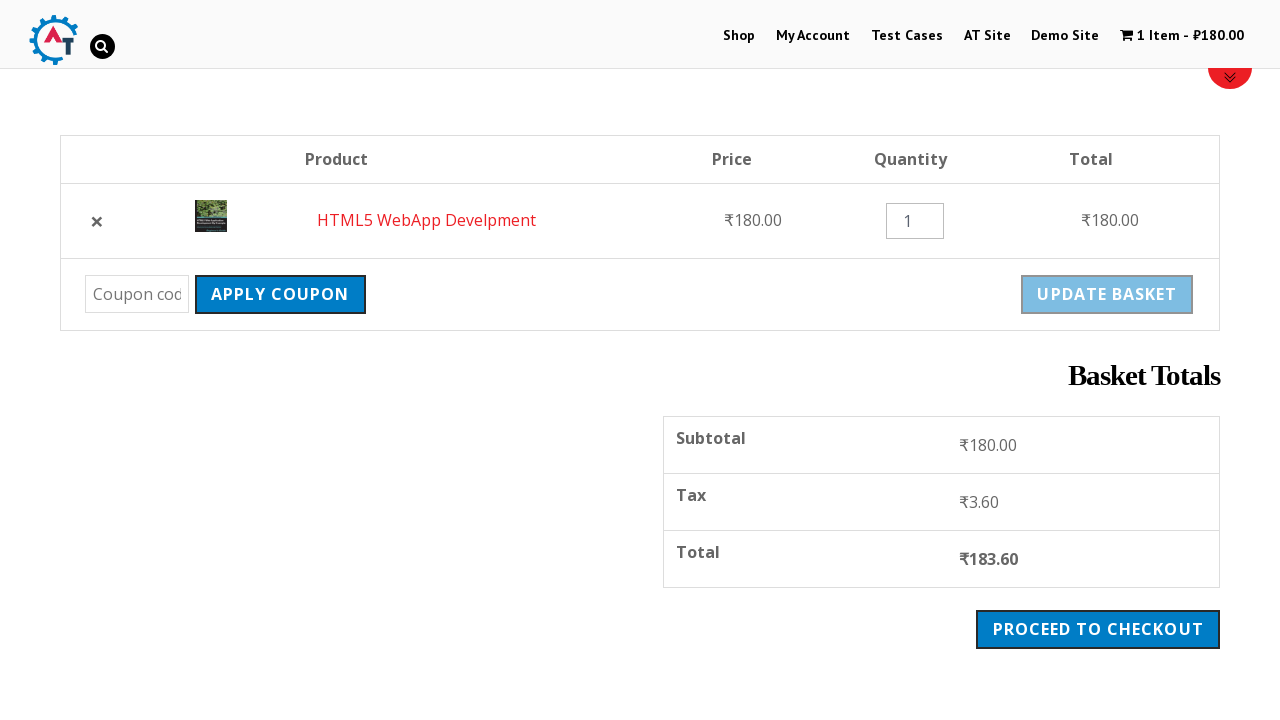